Tests calendar date picker functionality by opening a date picker and selecting a specific date (26th) from the calendar

Starting URL: http://seleniumpractise.blogspot.com/2016/08/how-to-handle-calendar-in-selenium.html

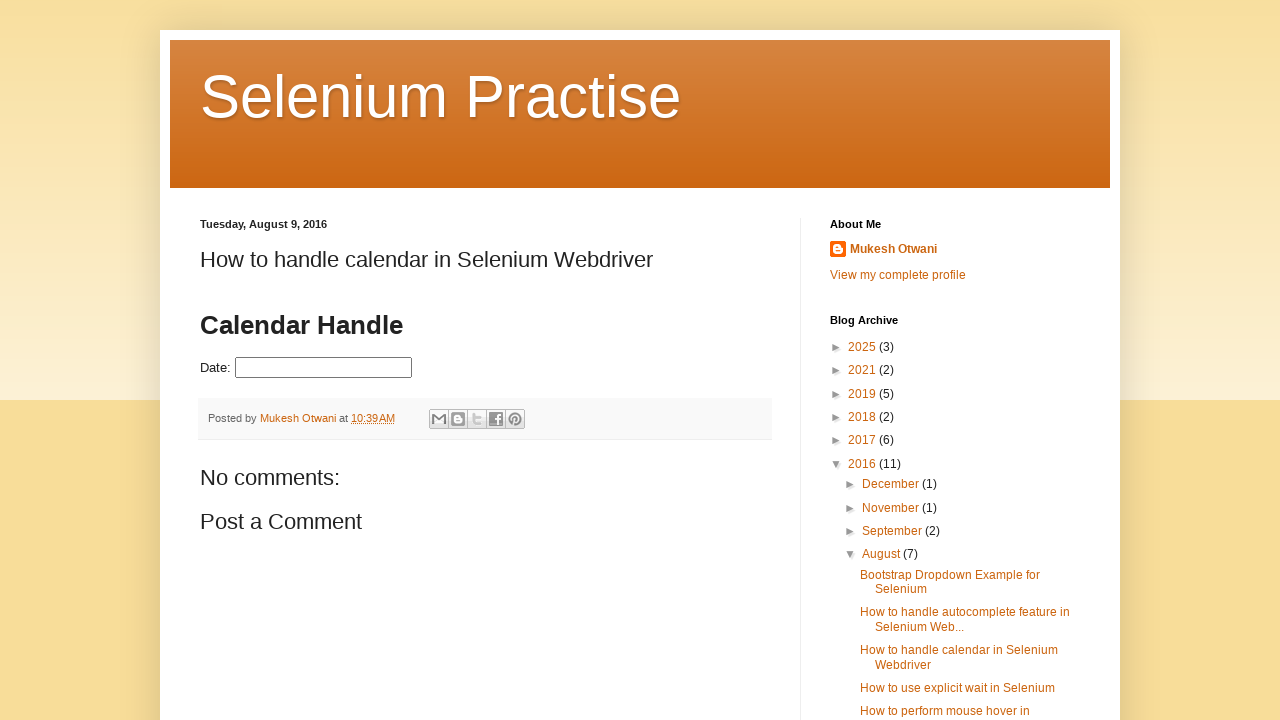

Clicked on date picker input to open calendar at (324, 368) on #datepicker
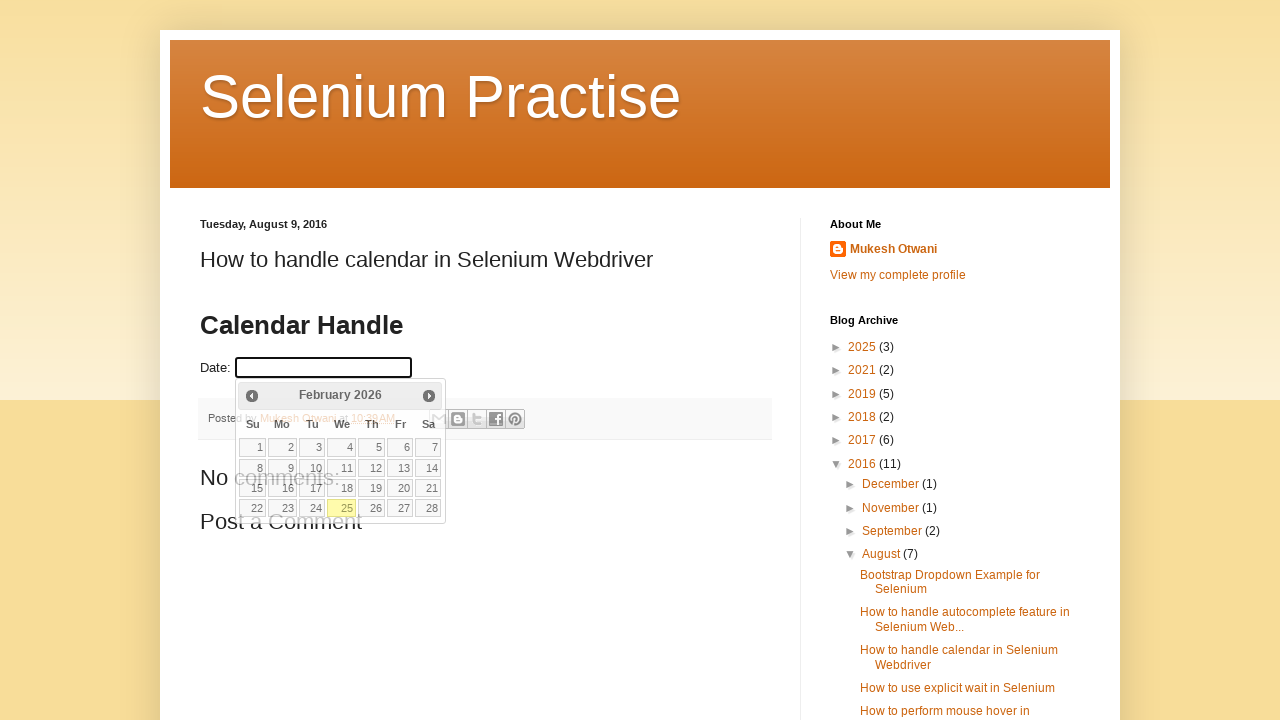

Calendar widget loaded and became visible
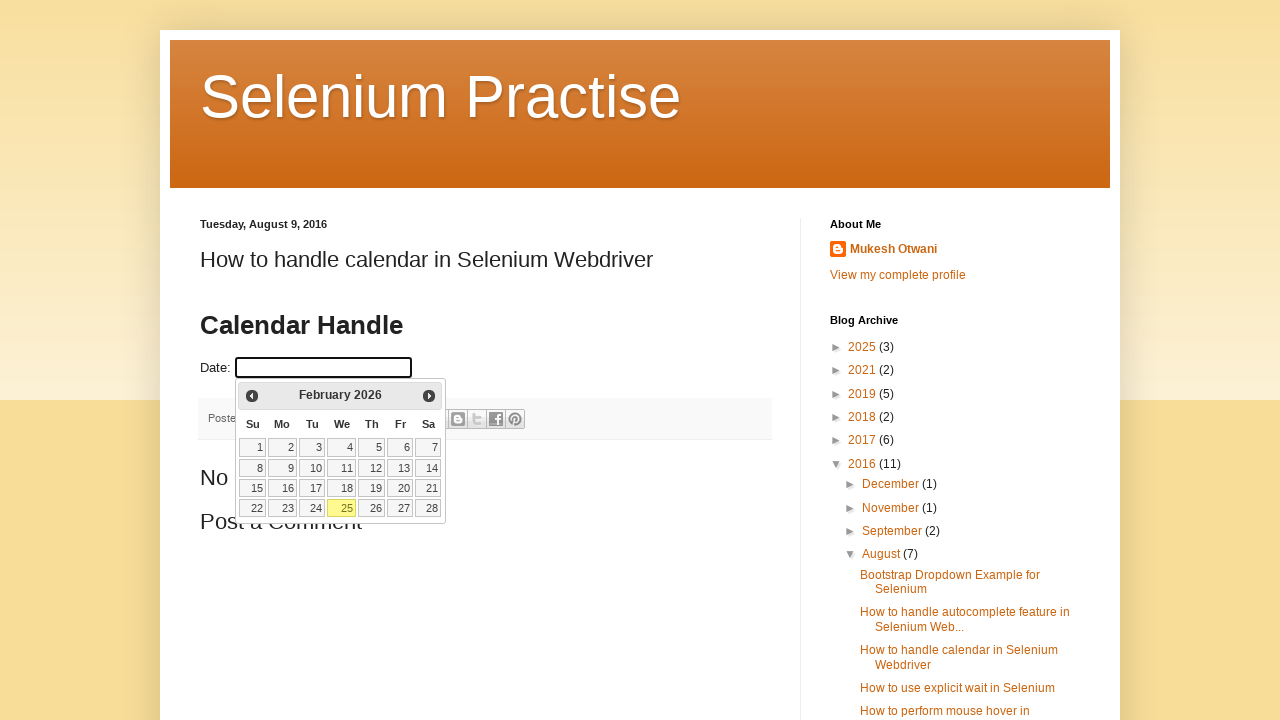

Retrieved all date elements from calendar
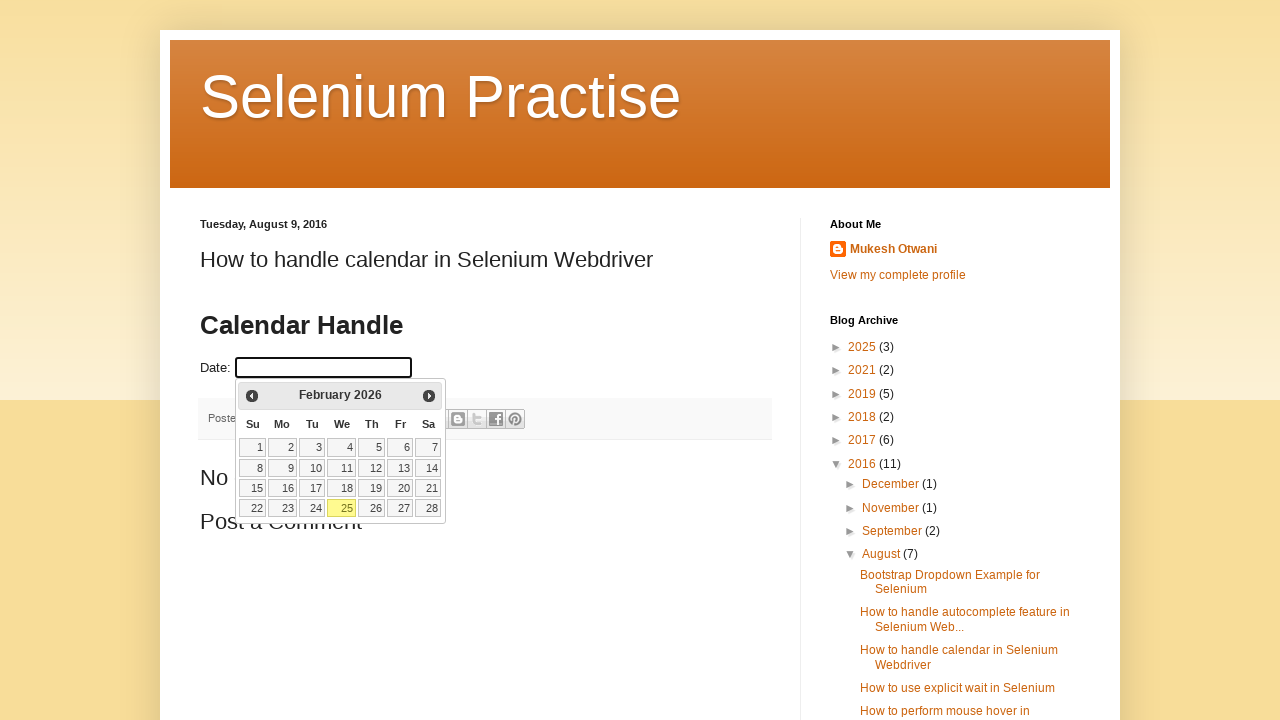

Clicked on the 26th date in the calendar at (372, 508) on table.ui-datepicker-calendar a >> nth=25
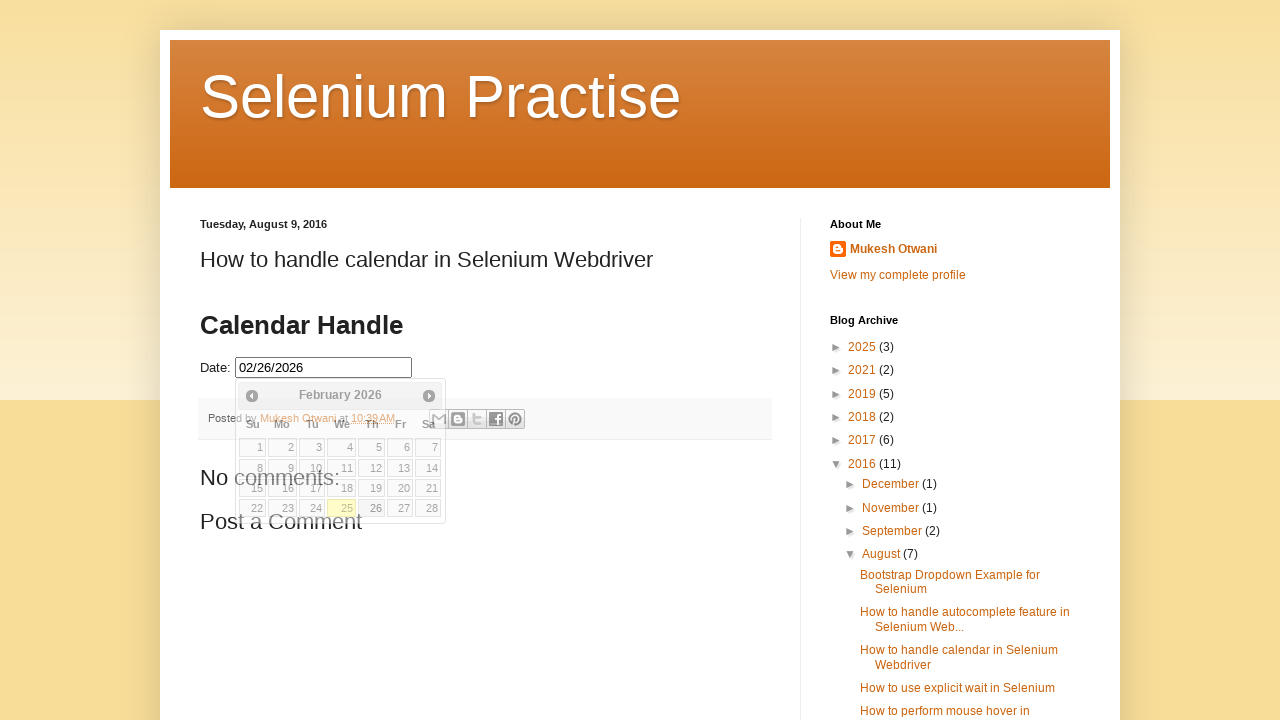

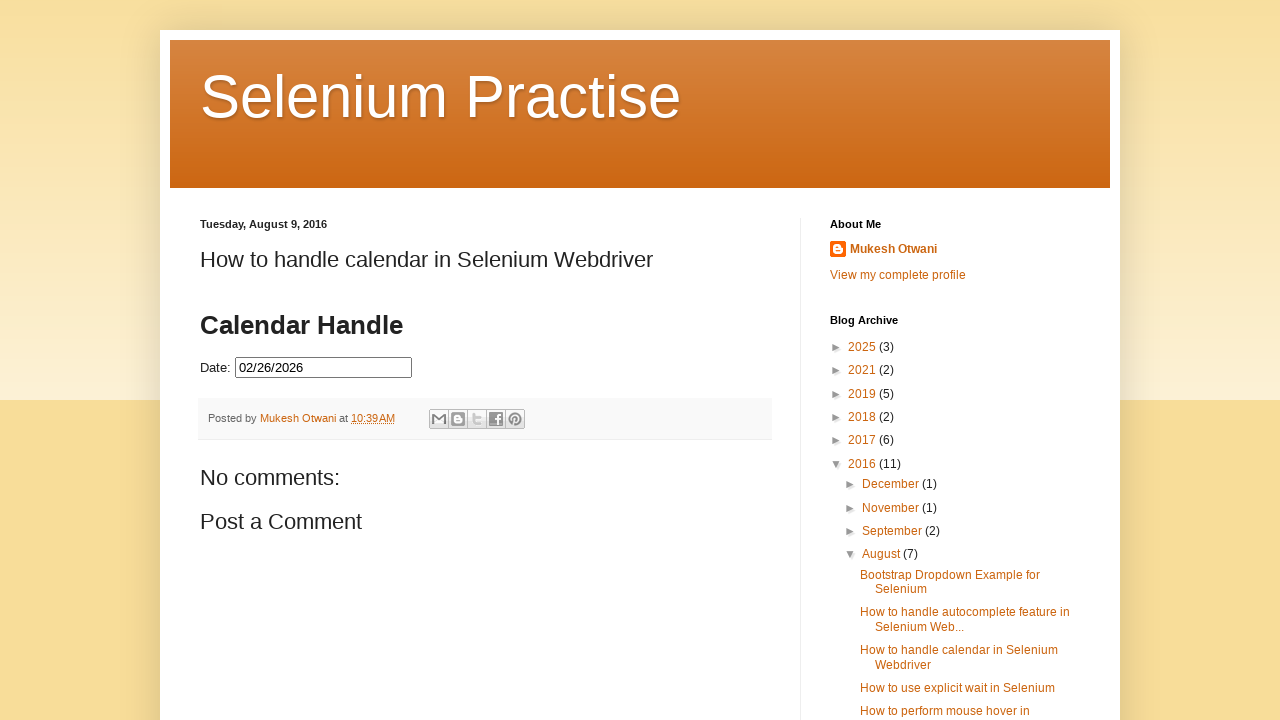